Tests a form that requires calculating the sum of two displayed numbers and selecting the result from a dropdown menu

Starting URL: http://suninjuly.github.io/selects1.html

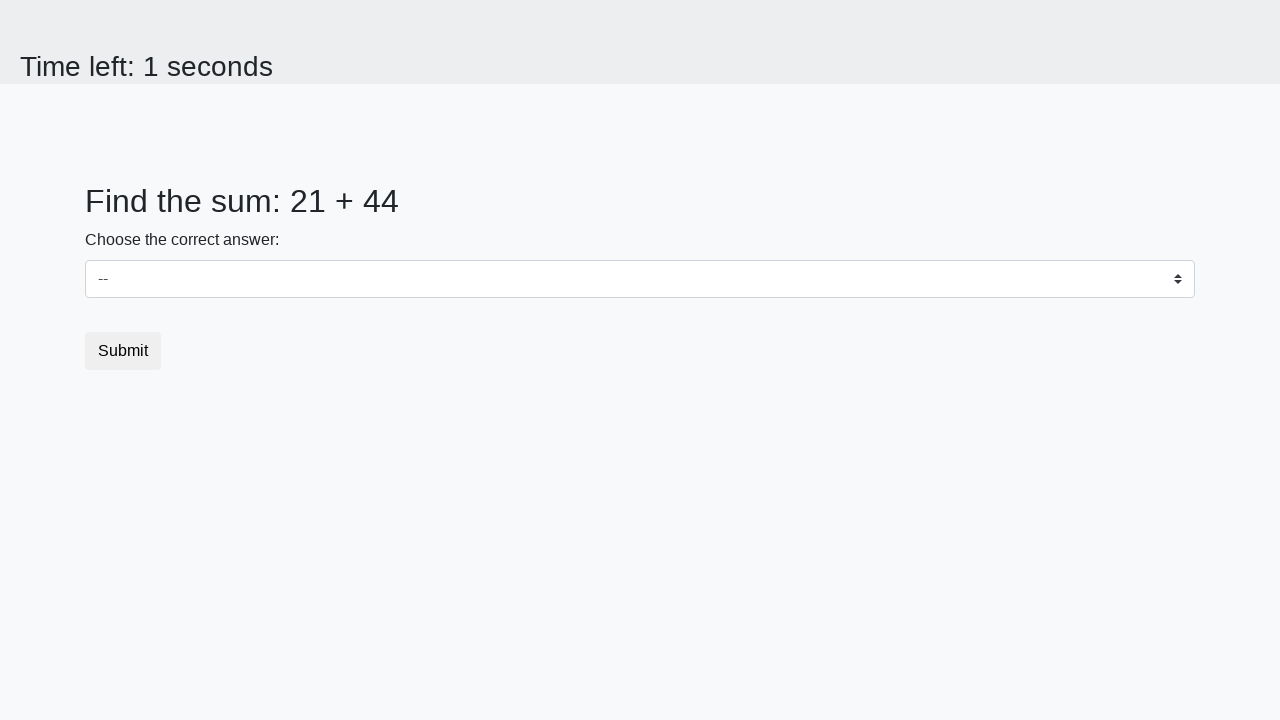

Clicked on dropdown menu to open it at (640, 279) on select#dropdown
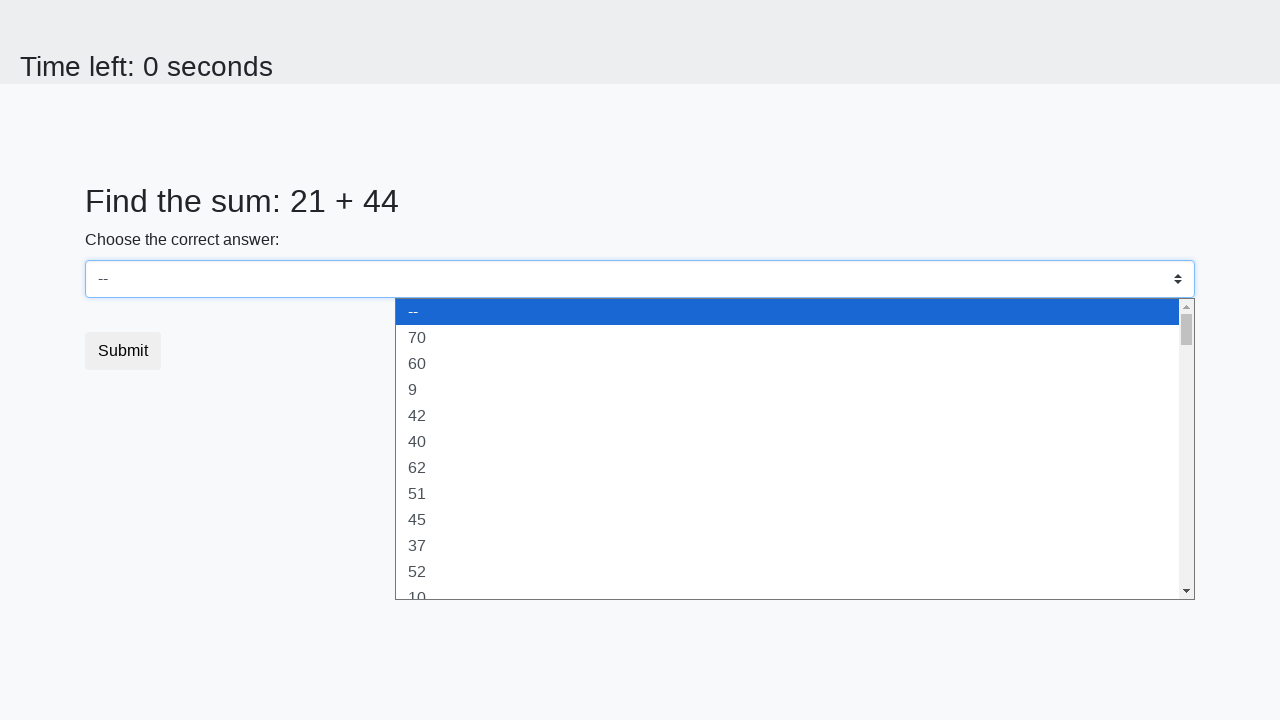

Retrieved first number from page
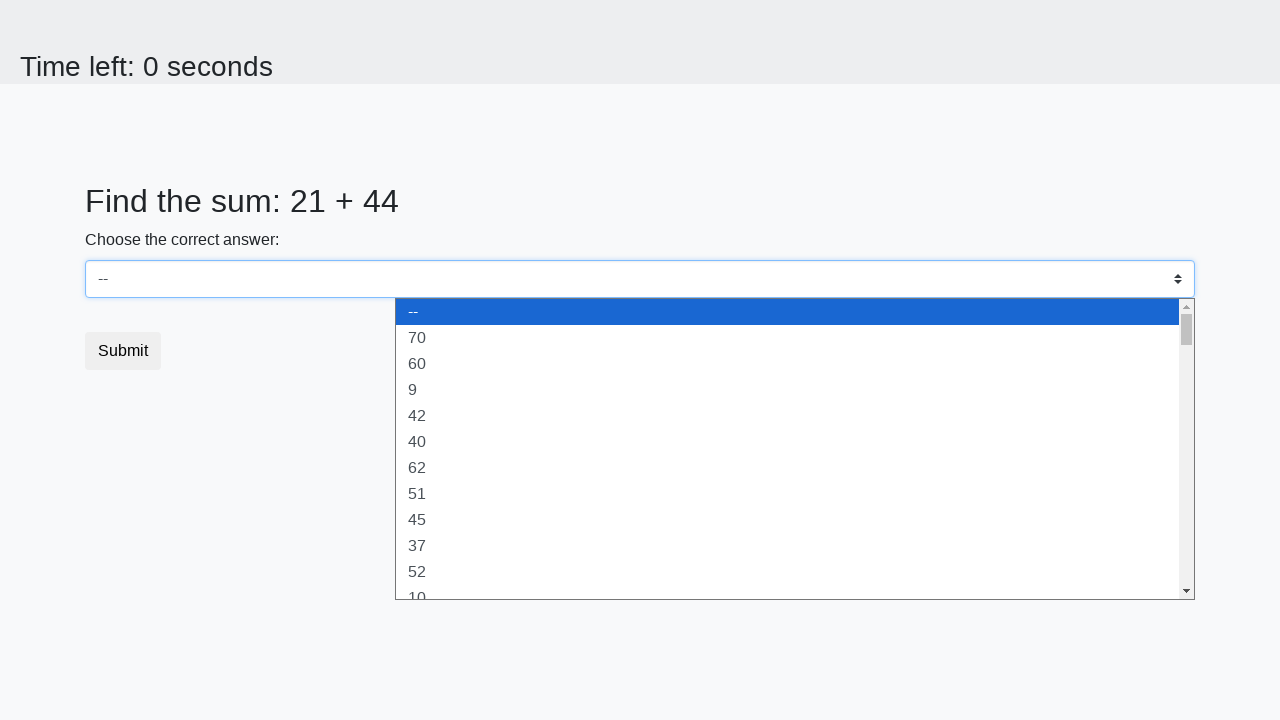

Retrieved second number from page
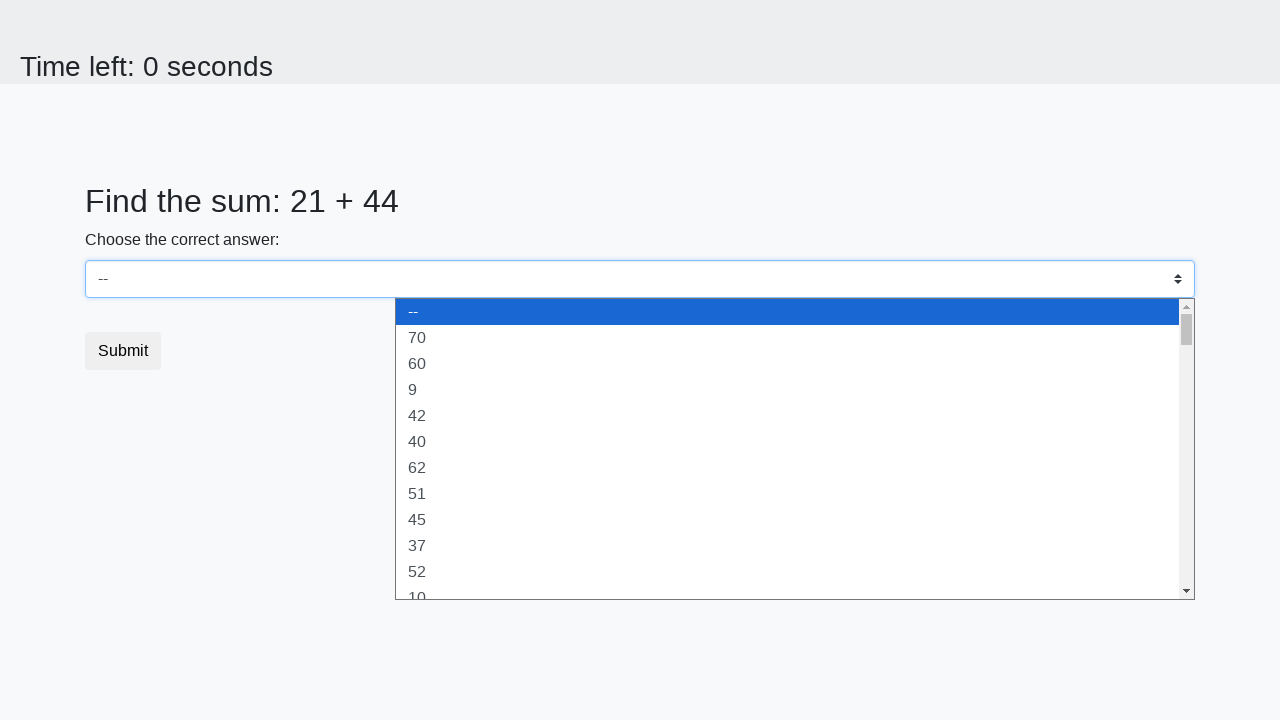

Calculated sum of 21 + 44 = 65
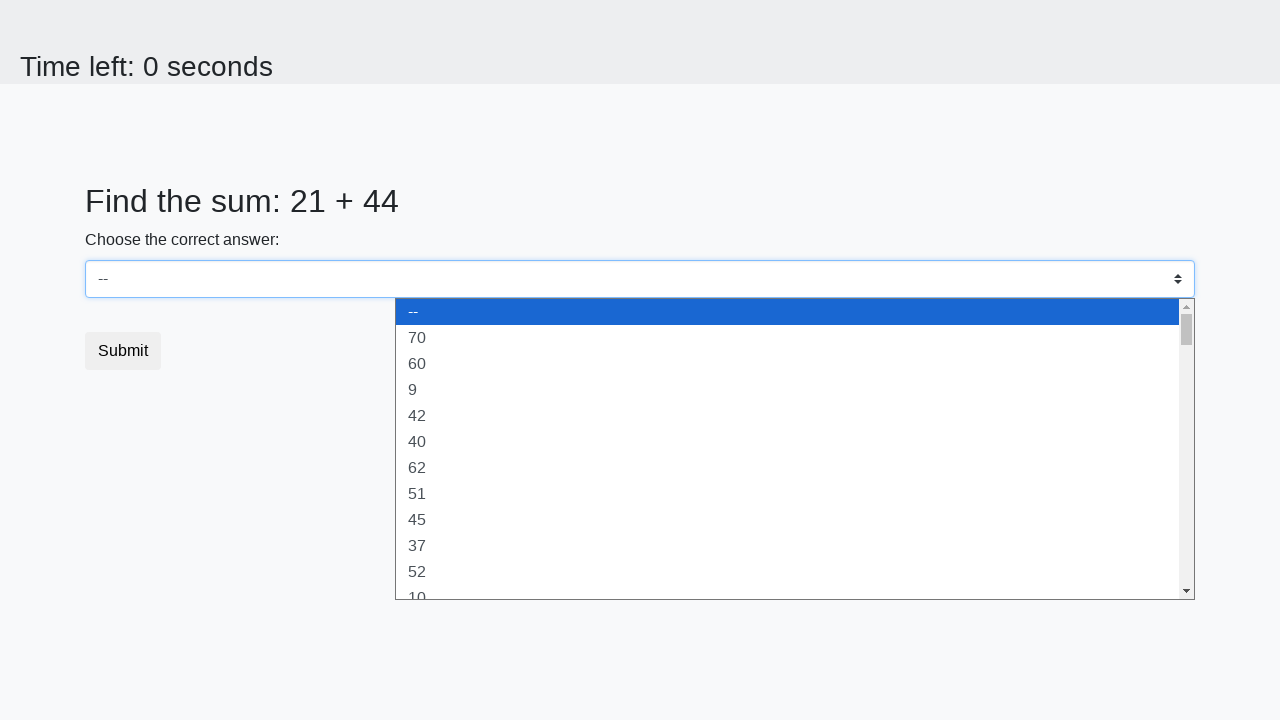

Selected calculated answer 65 from dropdown on select#dropdown
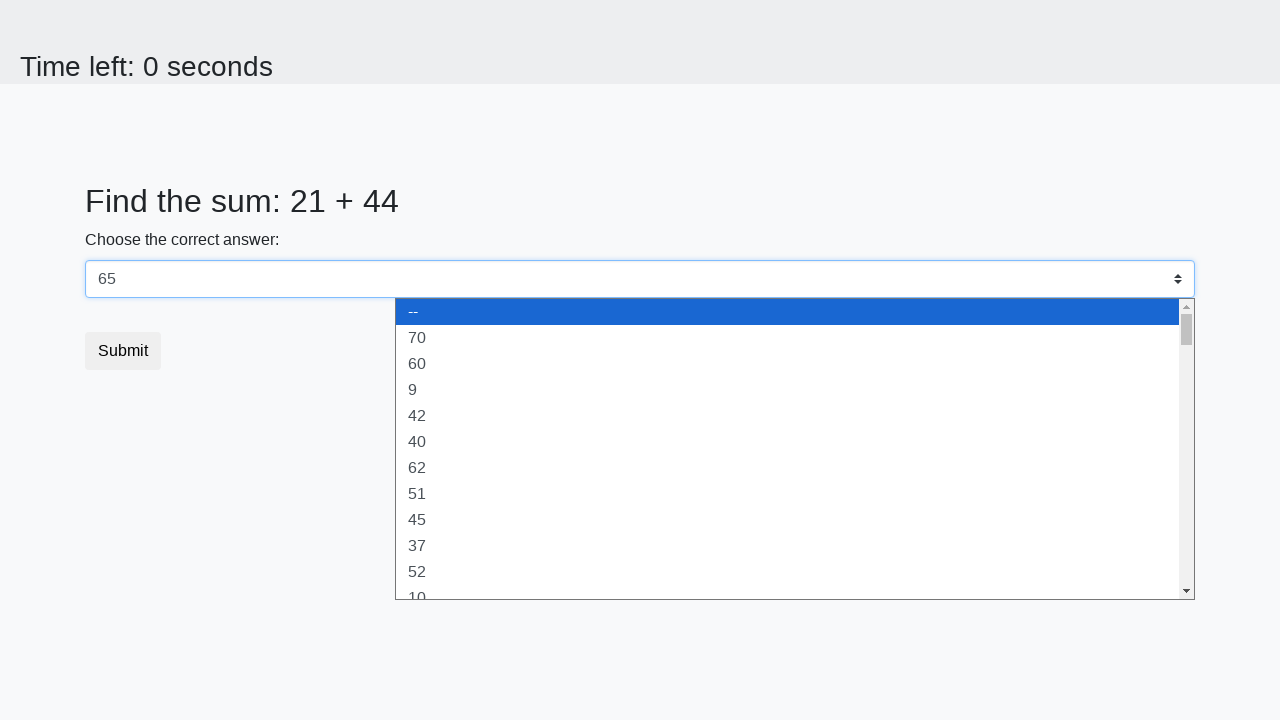

Clicked Submit button at (123, 351) on button:text('Submit')
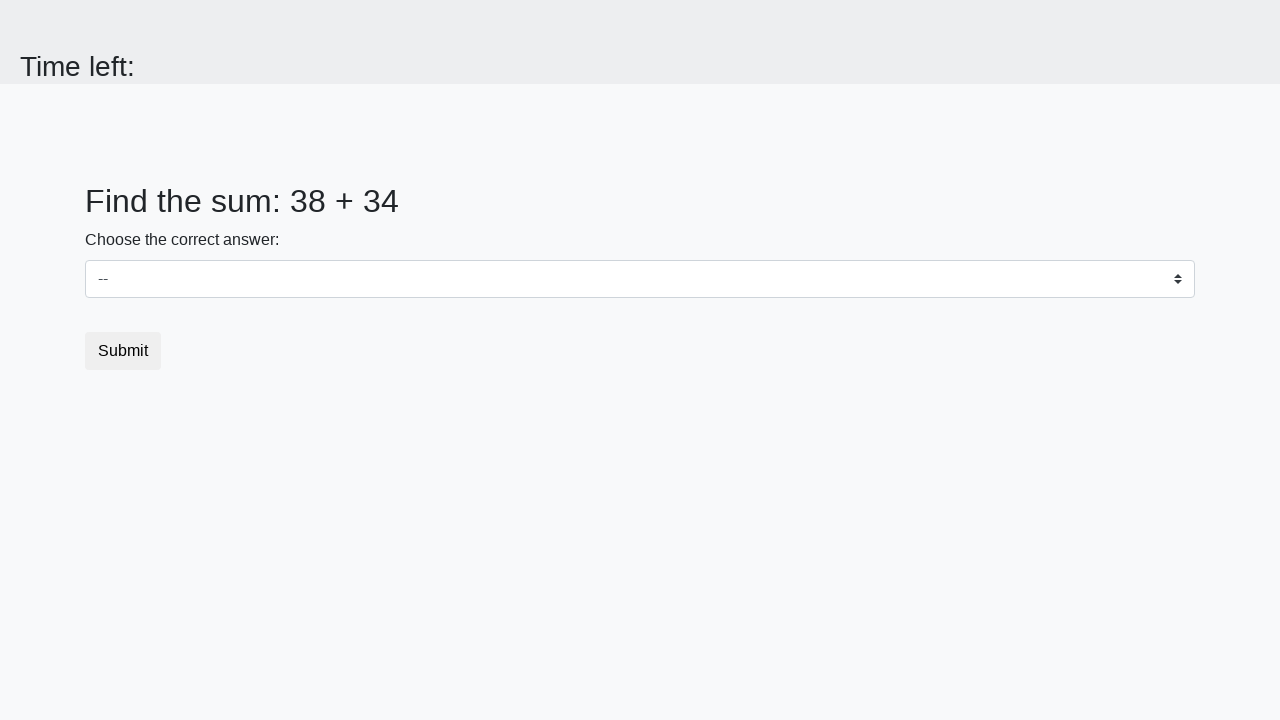

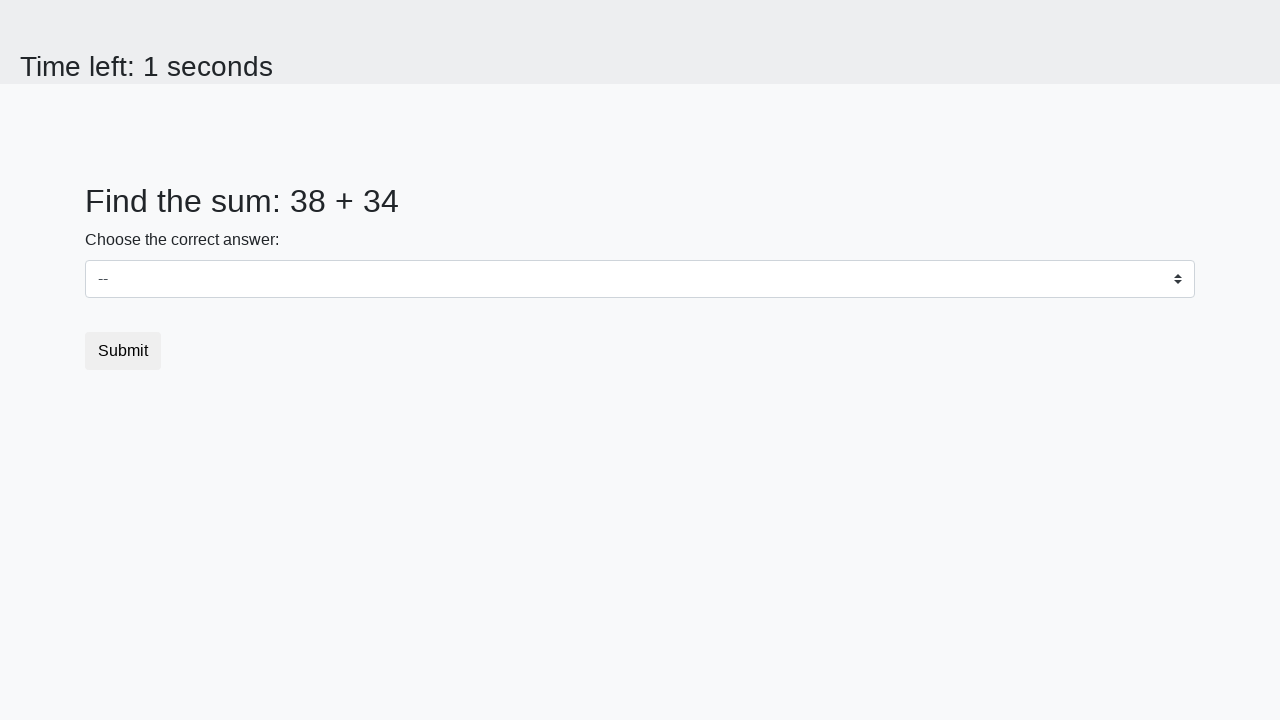